Tests the FAQ accordion section on a scooter rental service page by scrolling to the accordion section and clicking each accordion button to expand and verify the answers are displayed.

Starting URL: https://qa-scooter.praktikum-services.ru/

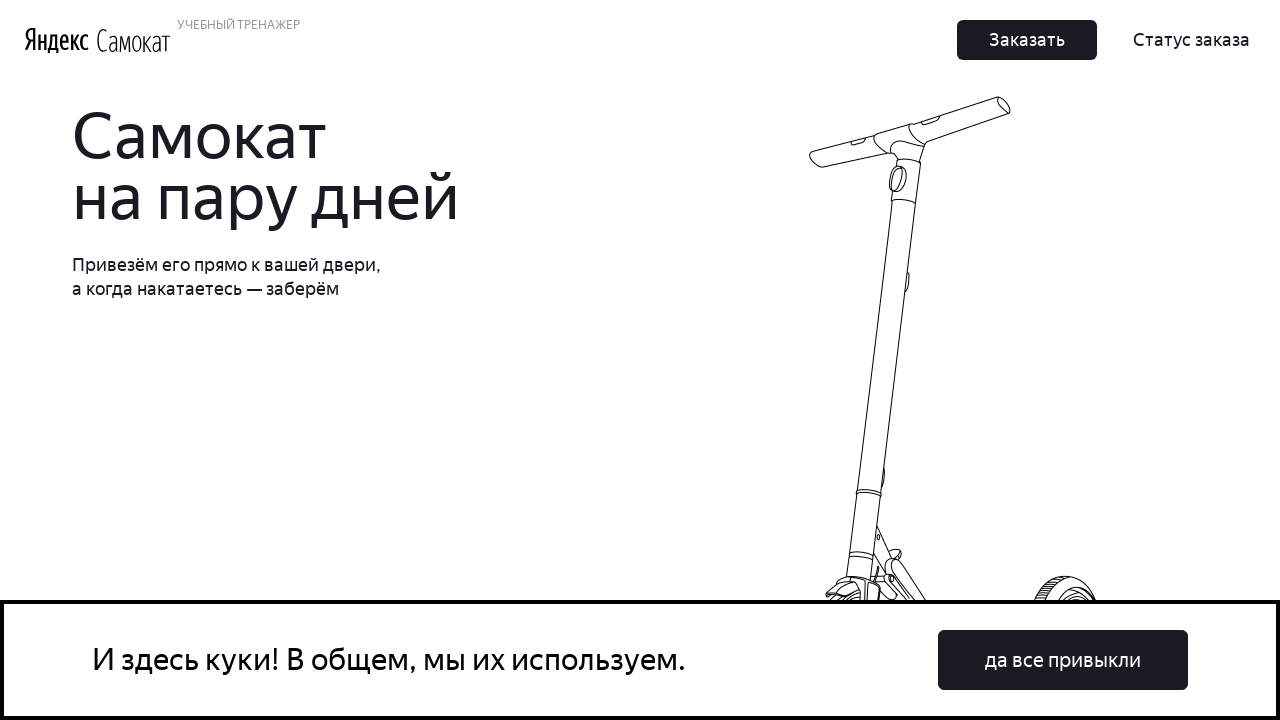

Scrolled to FAQ accordion section
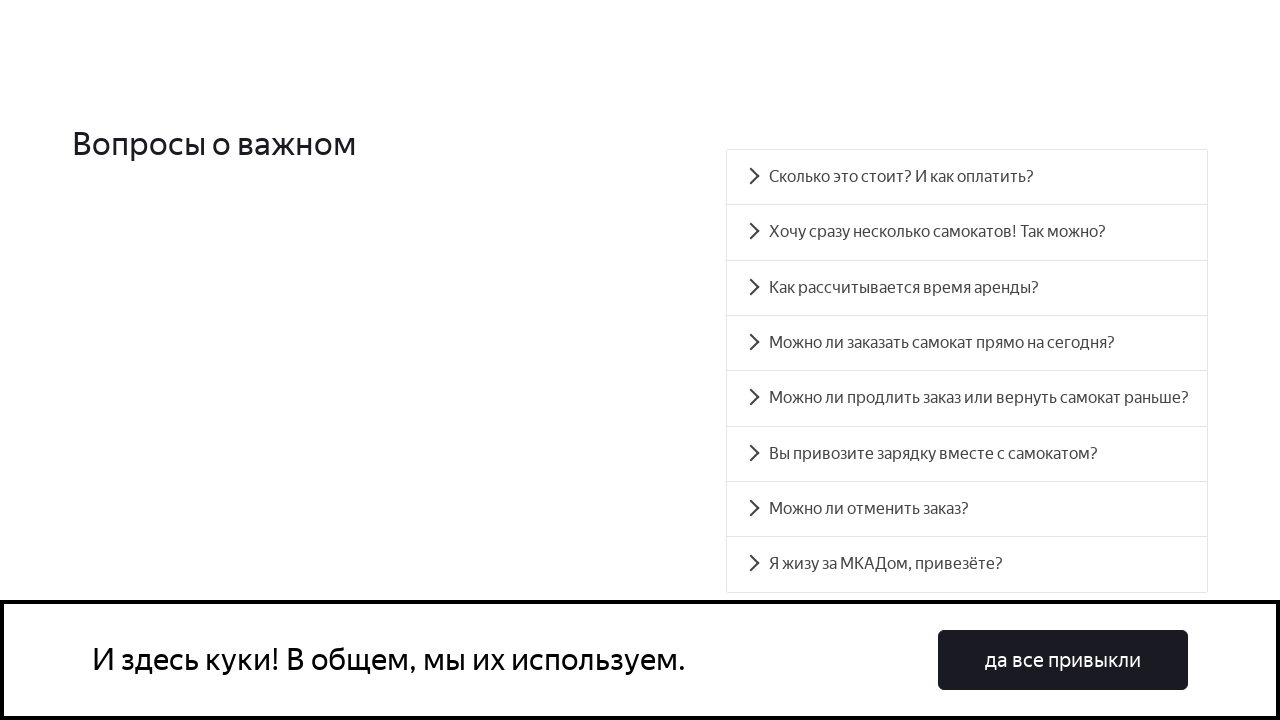

Found 8 accordion buttons
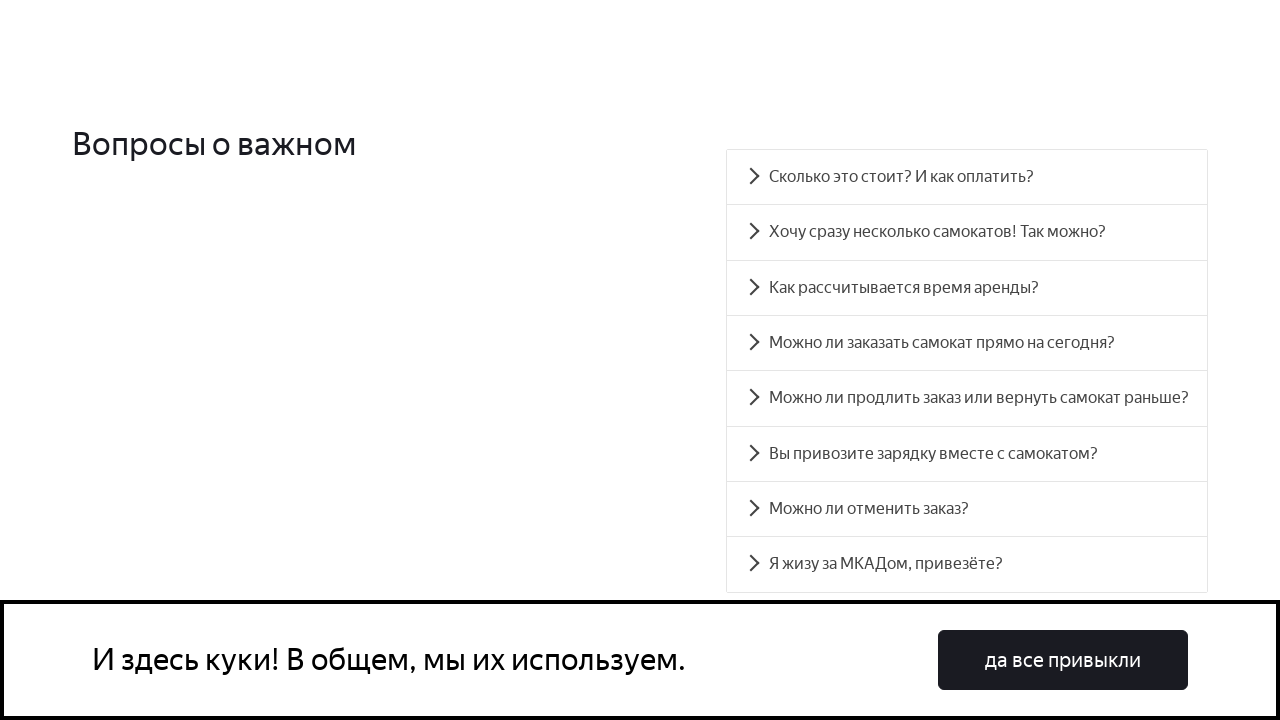

Clicked accordion button 1 at (967, 177) on xpath=//div[contains(@id, 'accordion__heading-')] >> nth=0
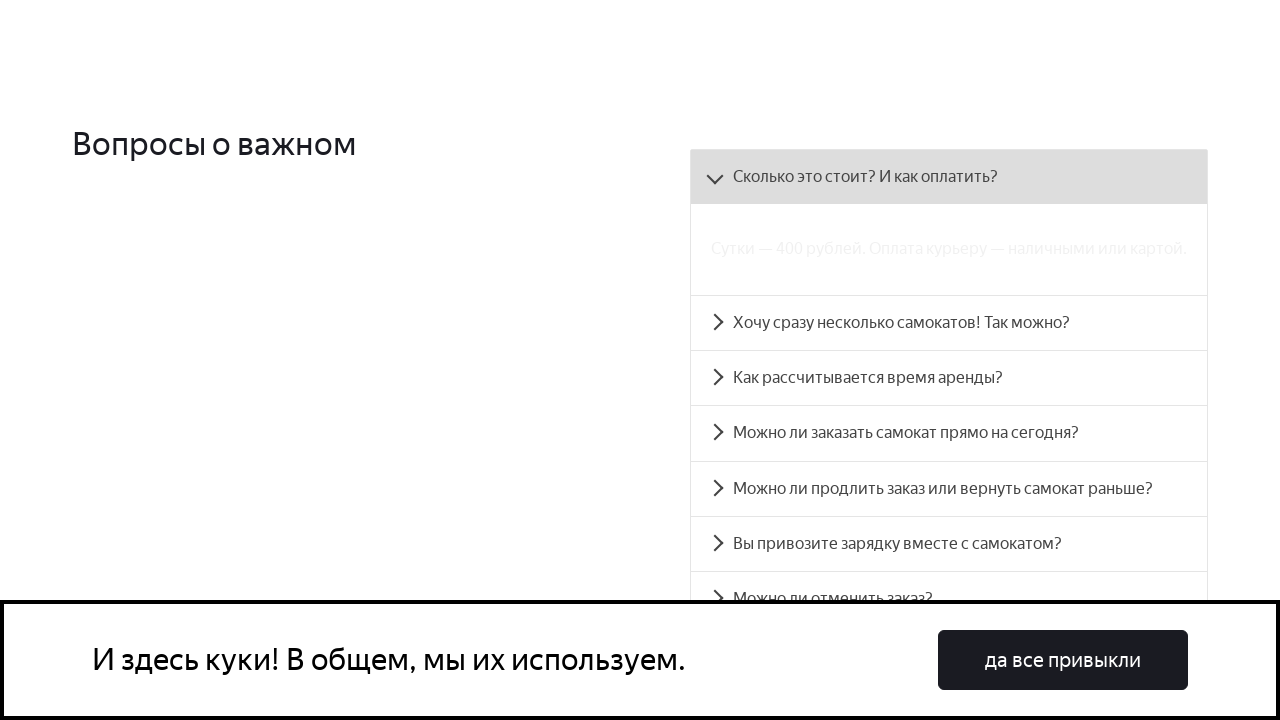

Retrieved aria-controls attribute: accordion__panel-0
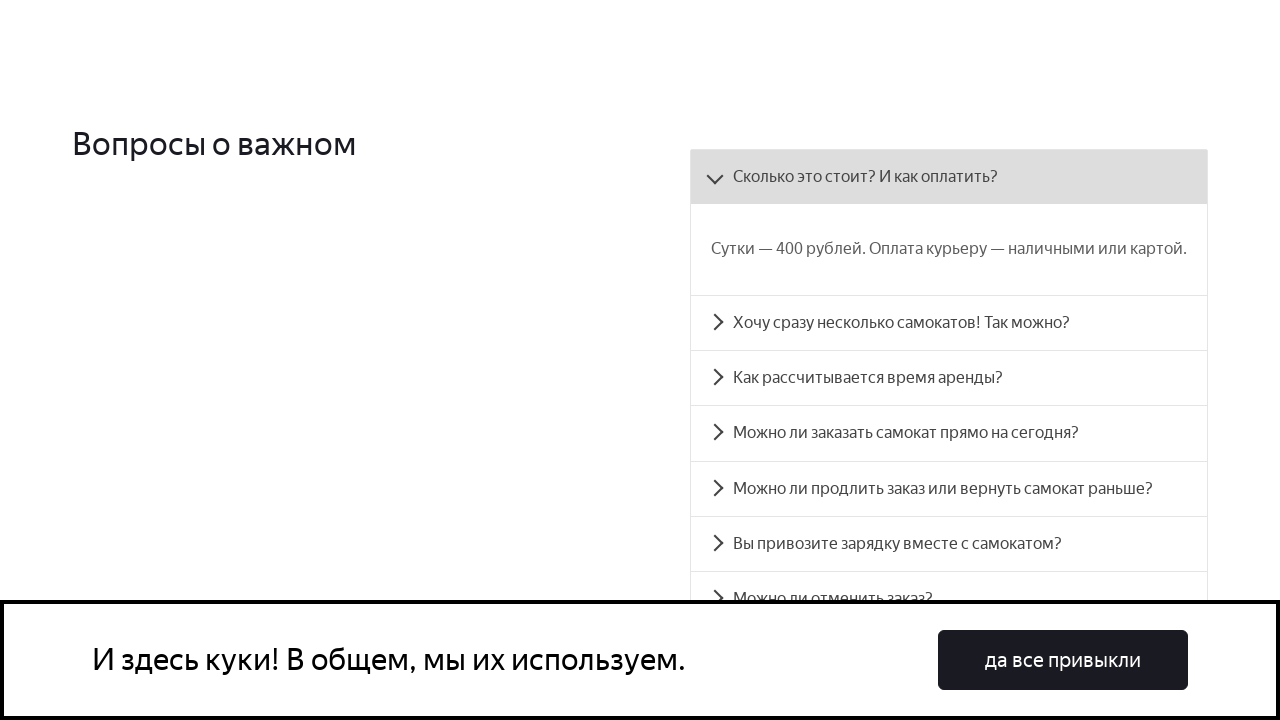

Answer panel 1 is now visible
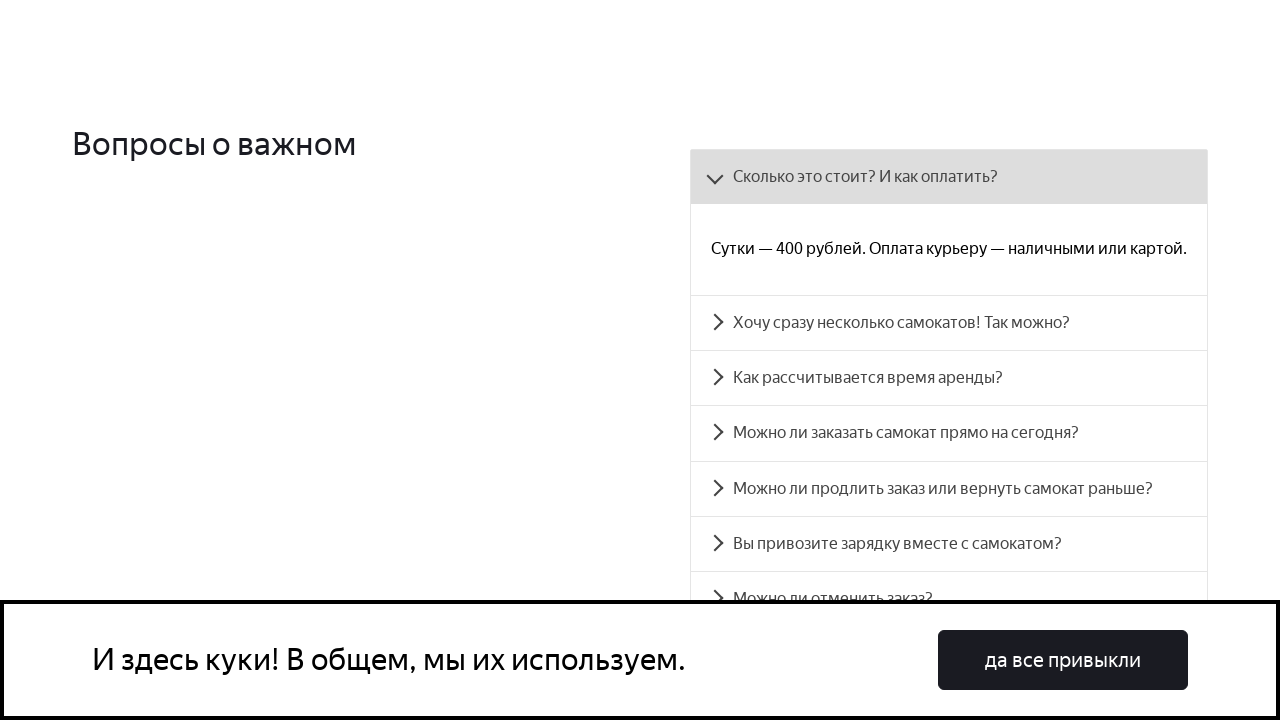

Clicked accordion button 2 at (949, 323) on xpath=//div[contains(@id, 'accordion__heading-')] >> nth=1
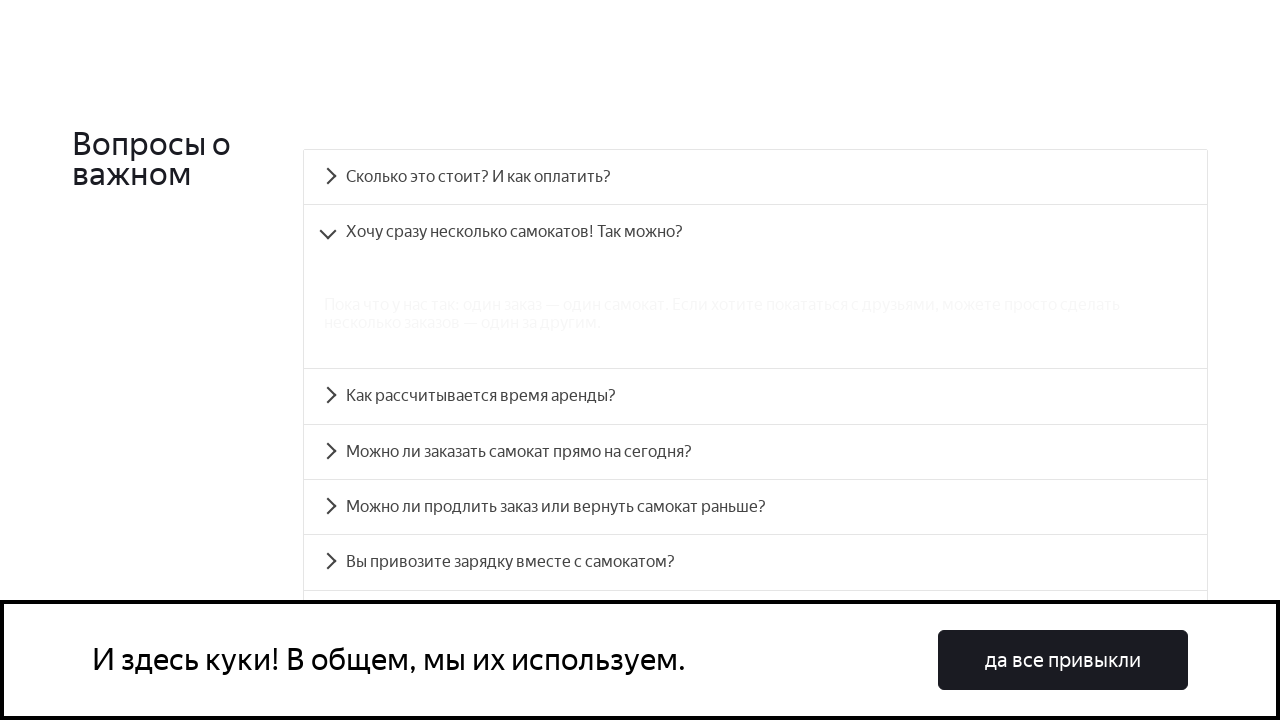

Retrieved aria-controls attribute: accordion__panel-1
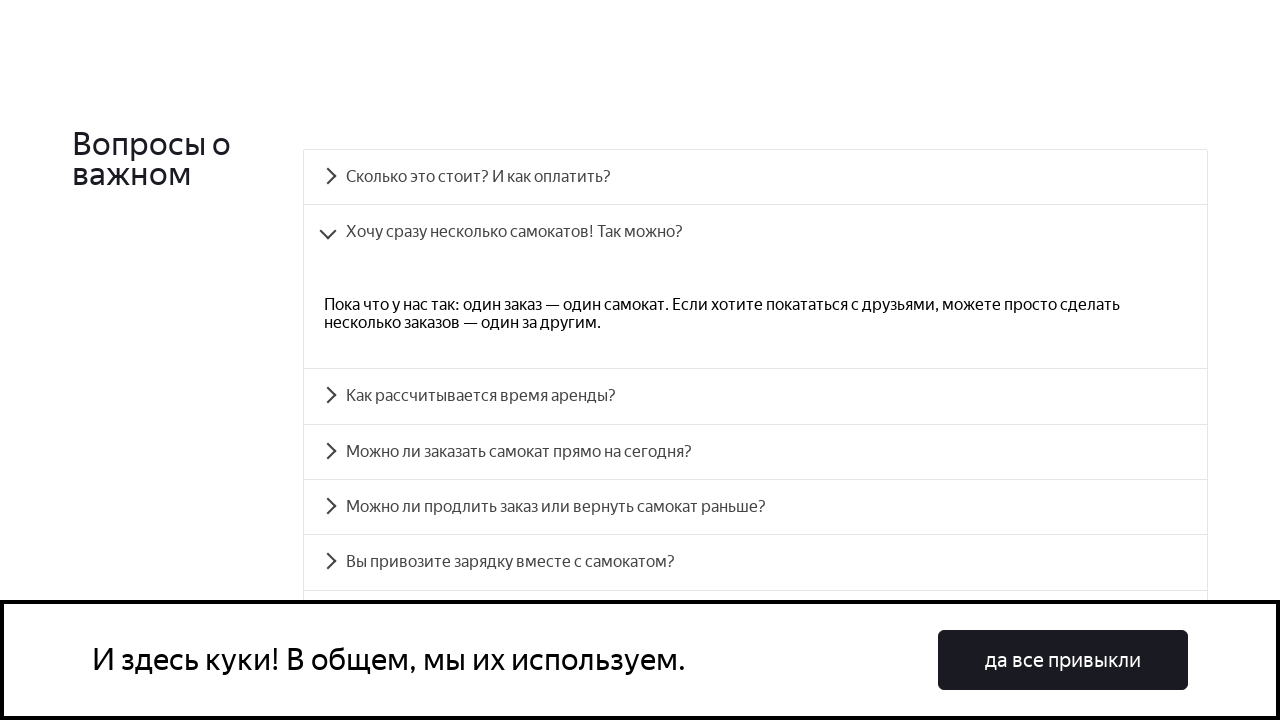

Answer panel 2 is now visible
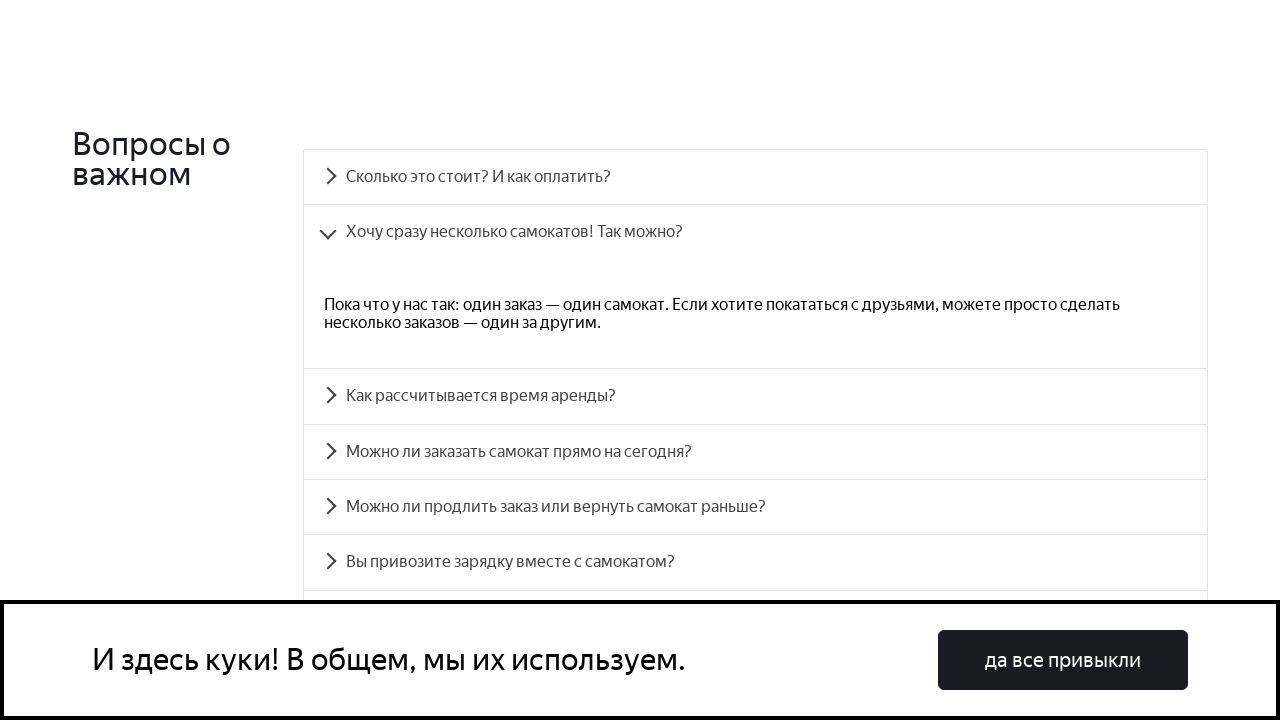

Clicked accordion button 3 at (755, 396) on xpath=//div[contains(@id, 'accordion__heading-')] >> nth=2
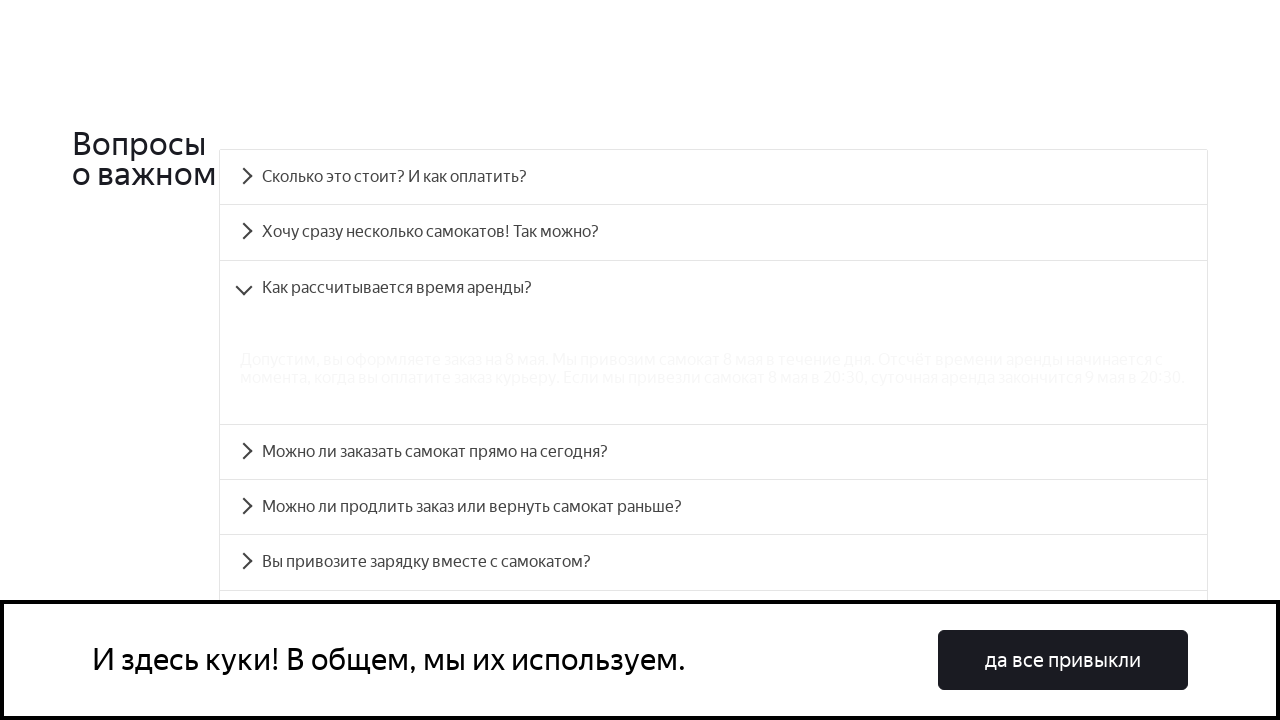

Retrieved aria-controls attribute: accordion__panel-2
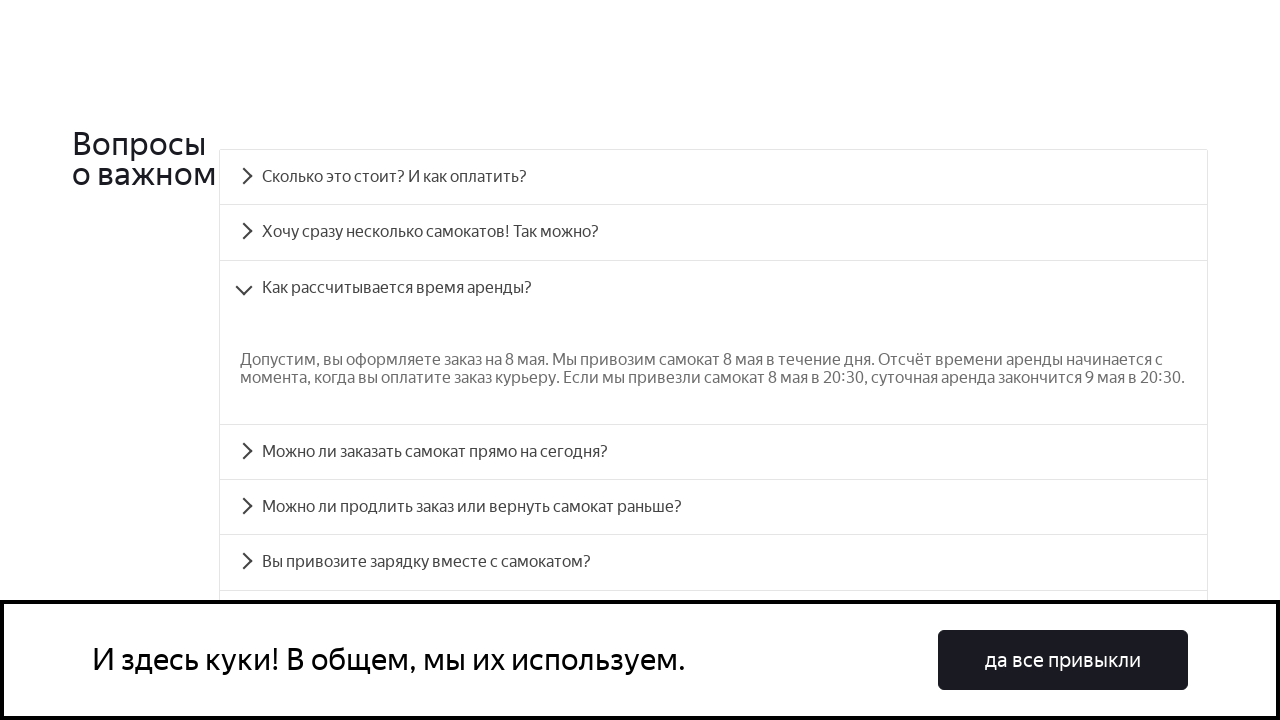

Answer panel 3 is now visible
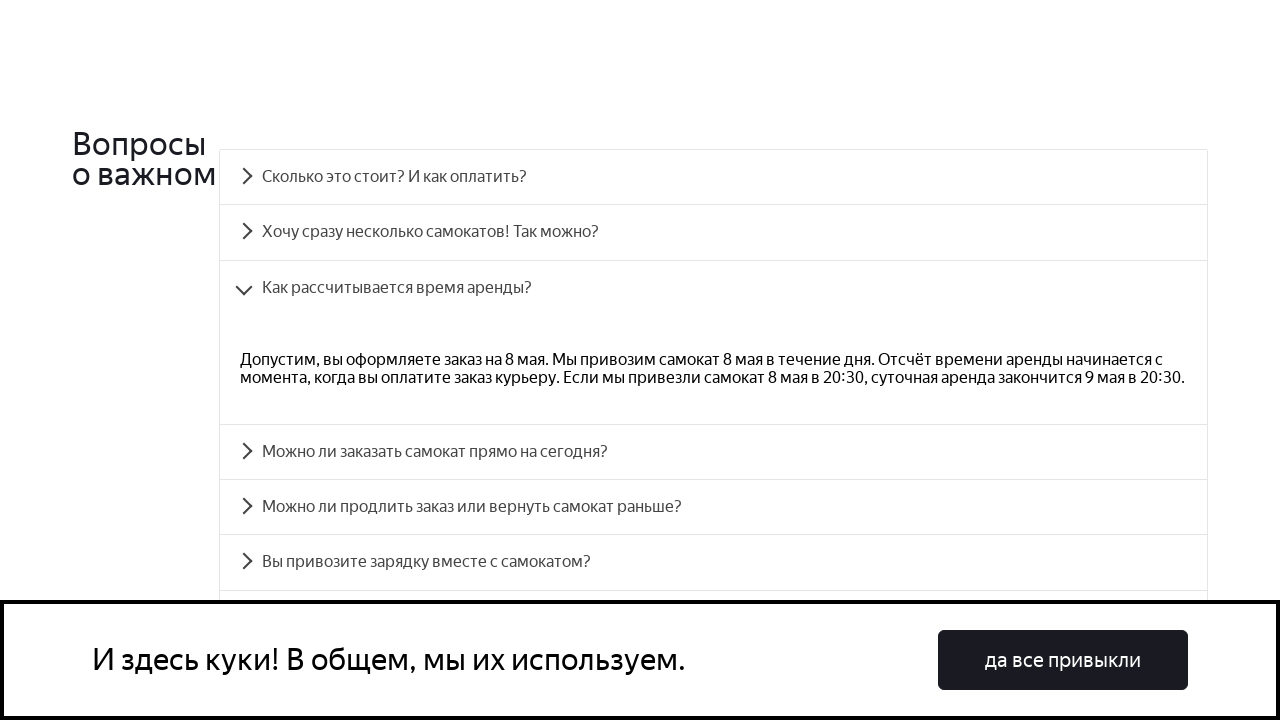

Clicked accordion button 4 at (714, 452) on xpath=//div[contains(@id, 'accordion__heading-')] >> nth=3
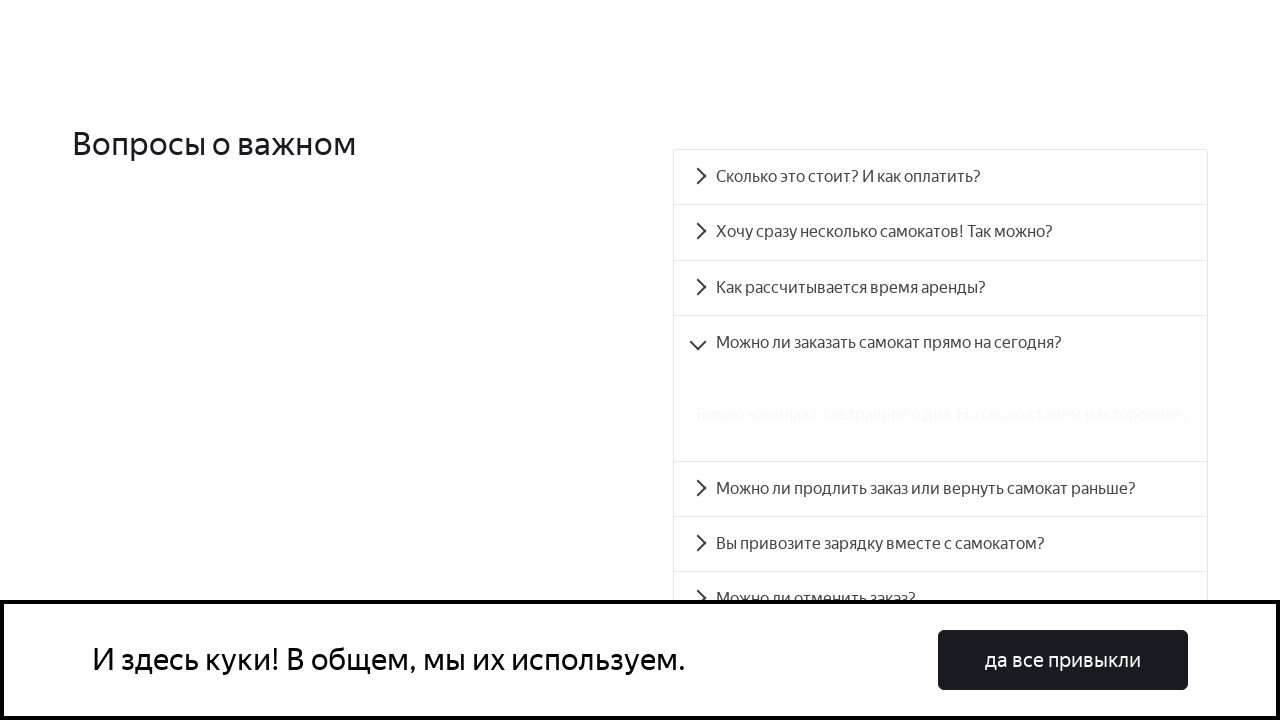

Retrieved aria-controls attribute: accordion__panel-3
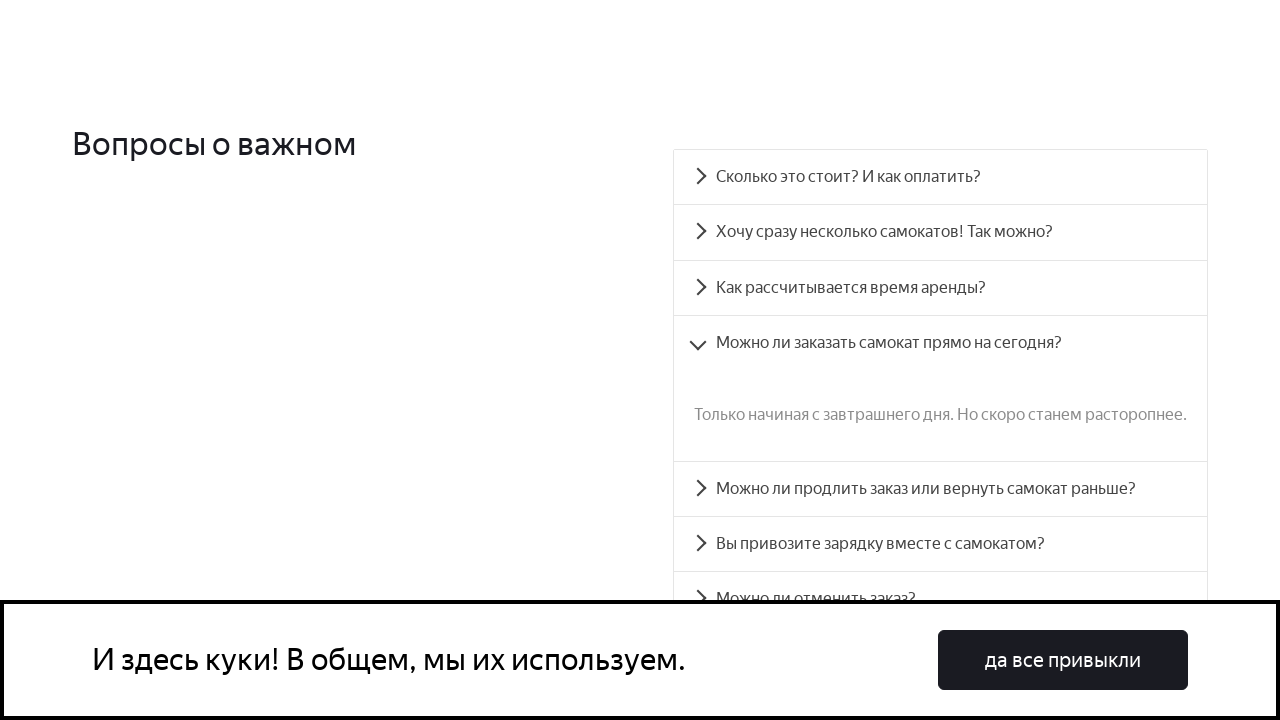

Answer panel 4 is now visible
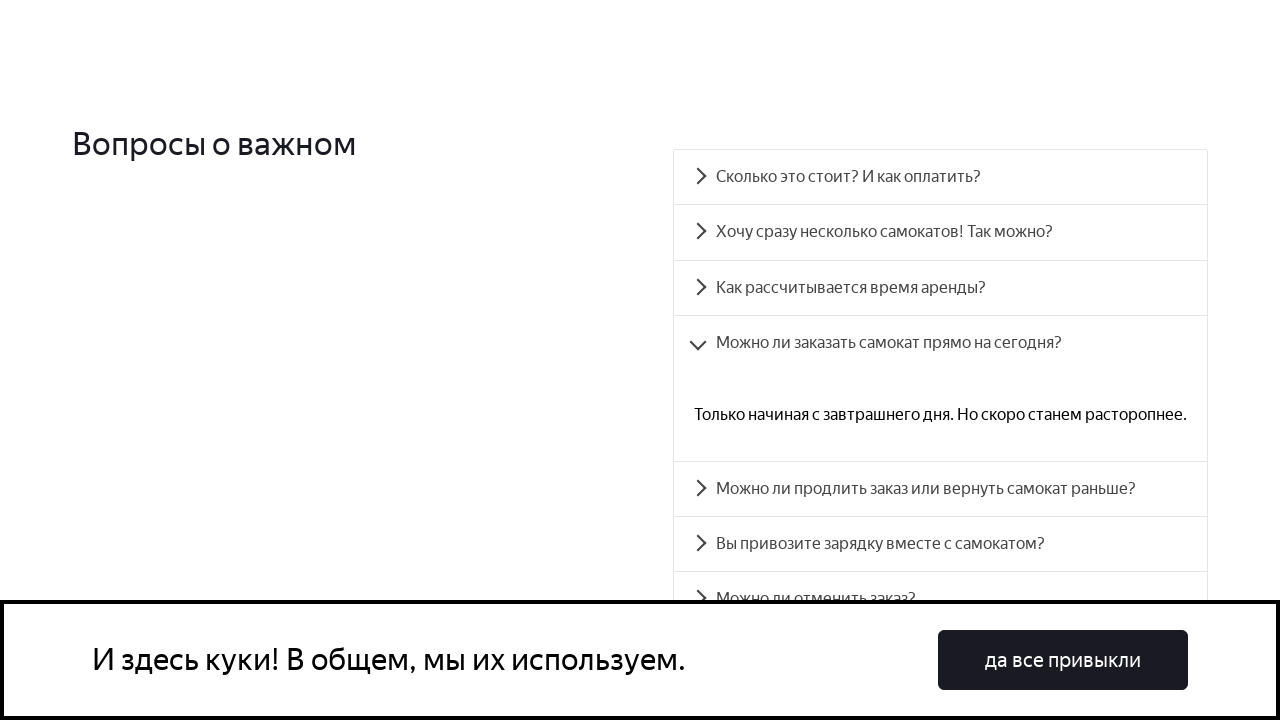

Clicked accordion button 5 at (940, 489) on xpath=//div[contains(@id, 'accordion__heading-')] >> nth=4
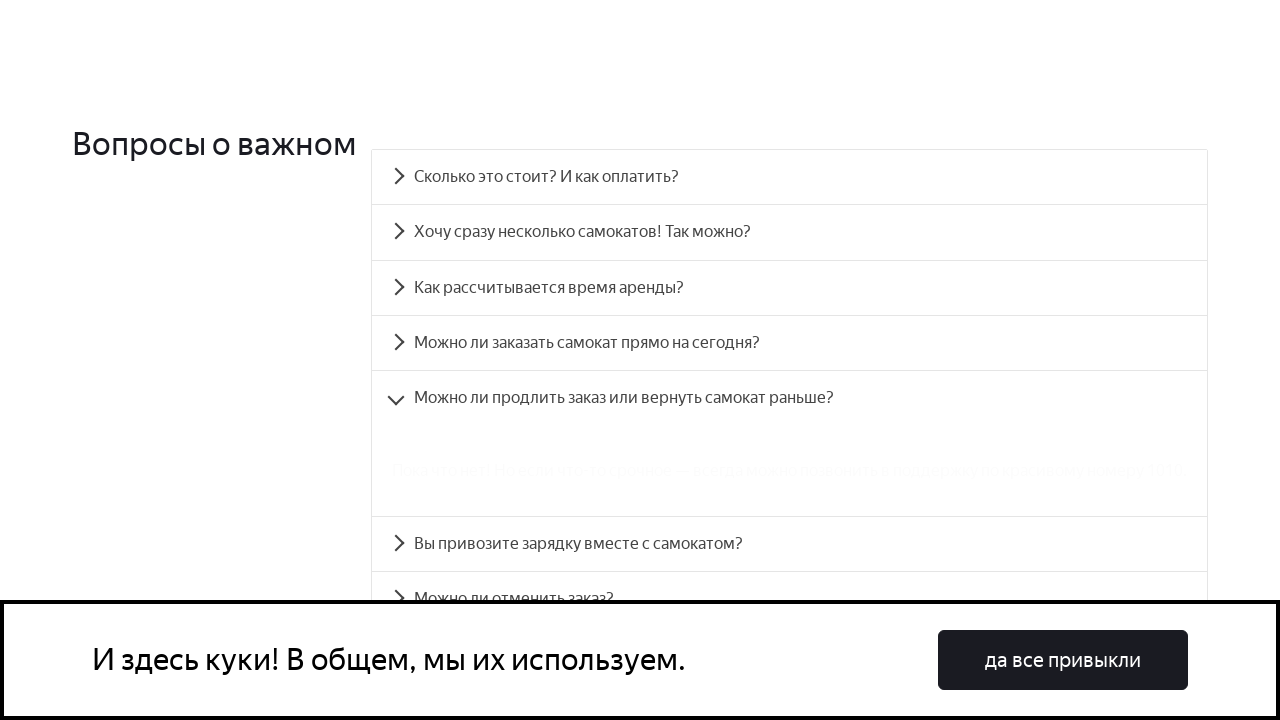

Retrieved aria-controls attribute: accordion__panel-4
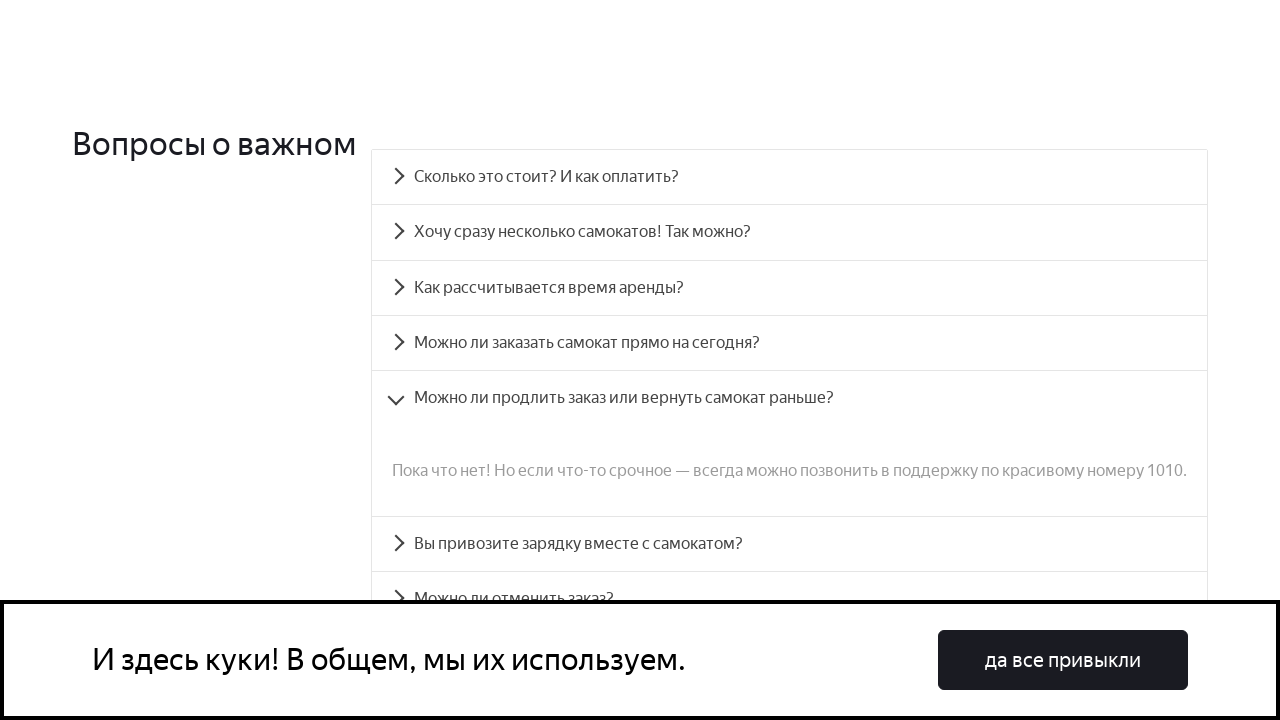

Answer panel 5 is now visible
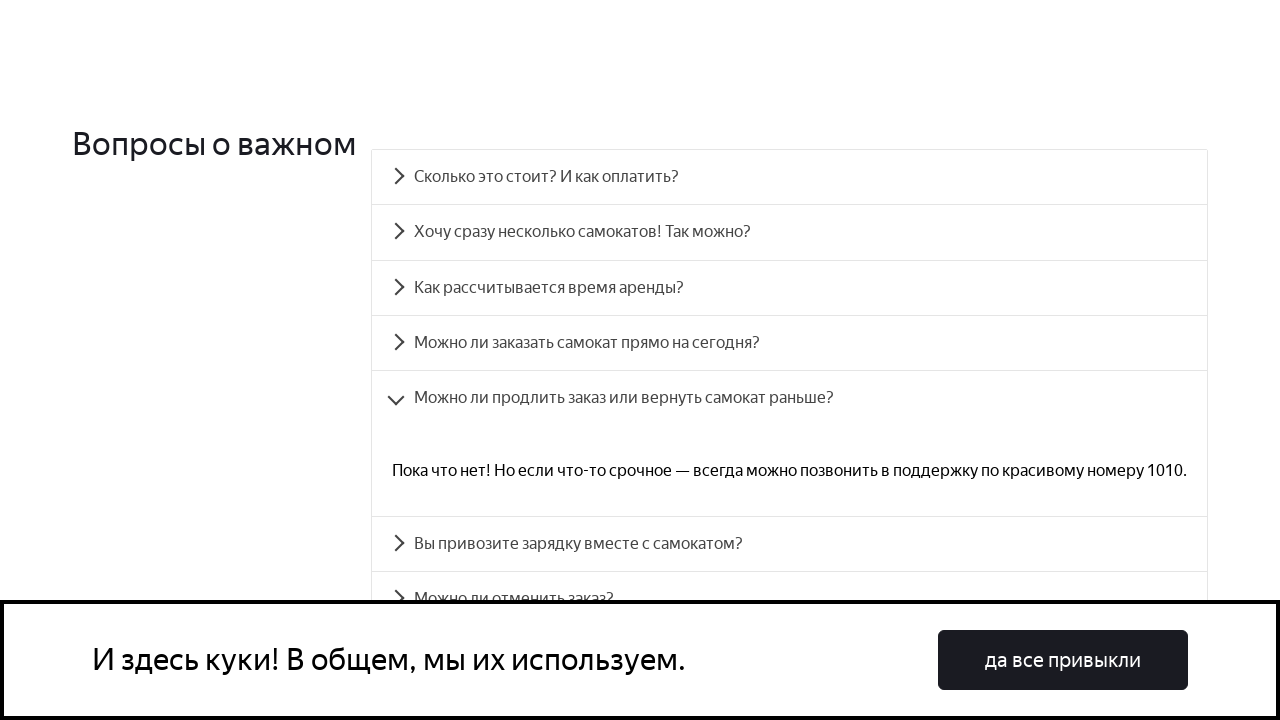

Clicked accordion button 6 at (790, 544) on xpath=//div[contains(@id, 'accordion__heading-')] >> nth=5
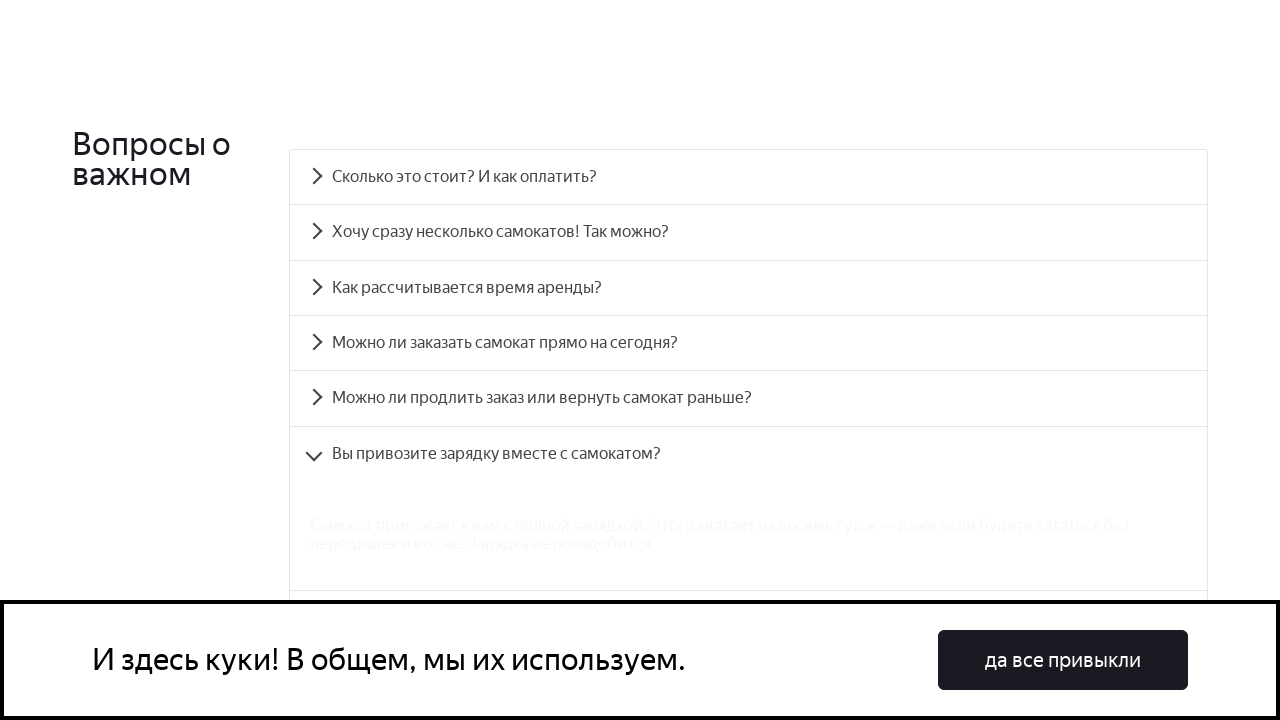

Retrieved aria-controls attribute: accordion__panel-5
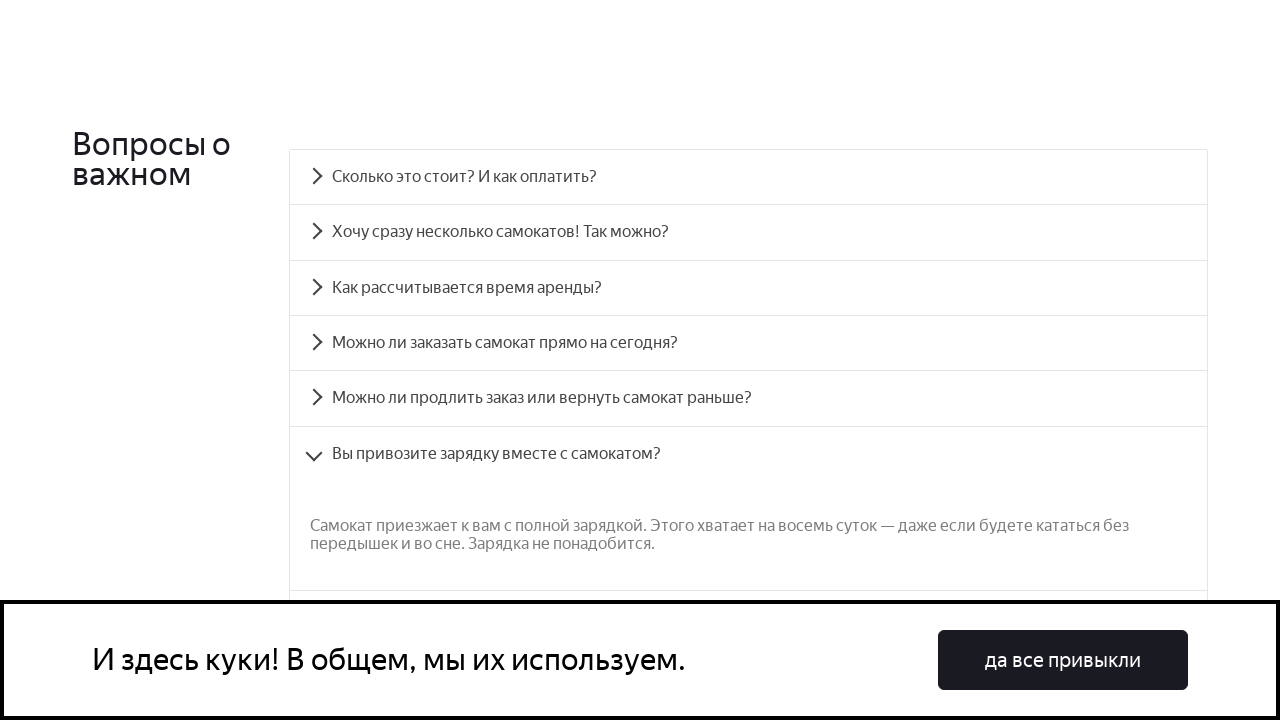

Answer panel 6 is now visible
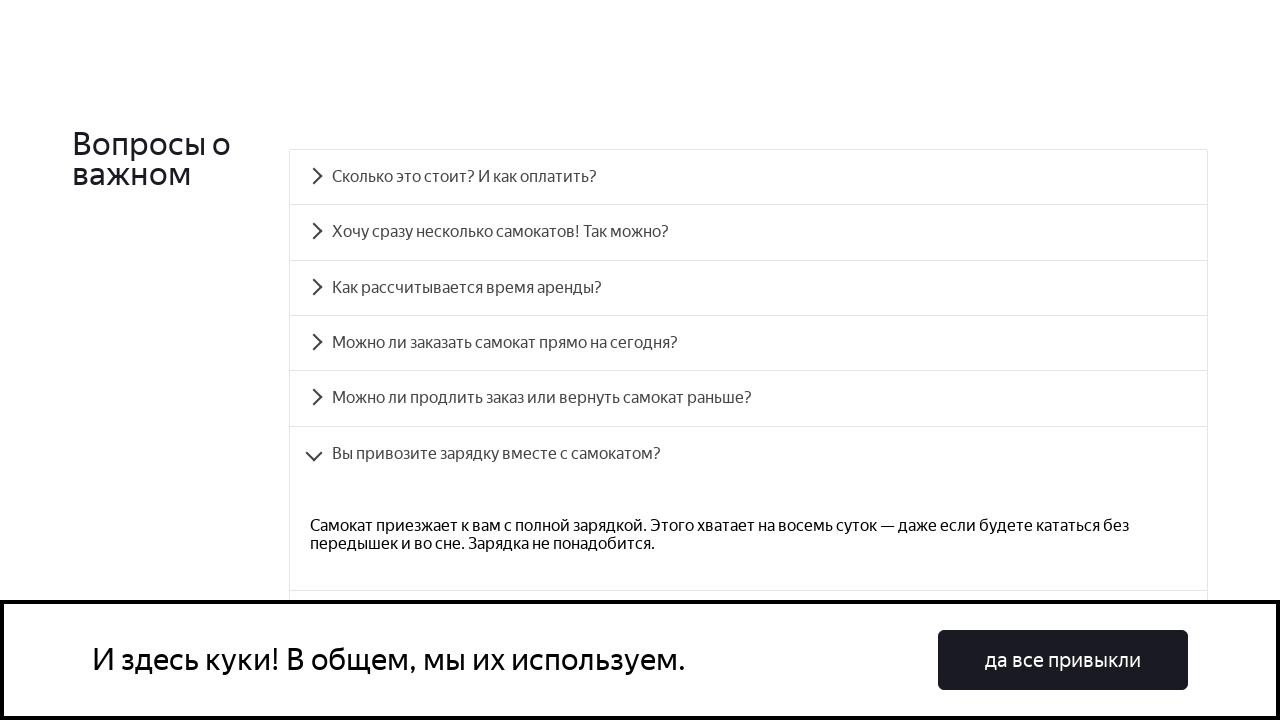

Clicked accordion button 7 at (748, 436) on xpath=//div[contains(@id, 'accordion__heading-')] >> nth=6
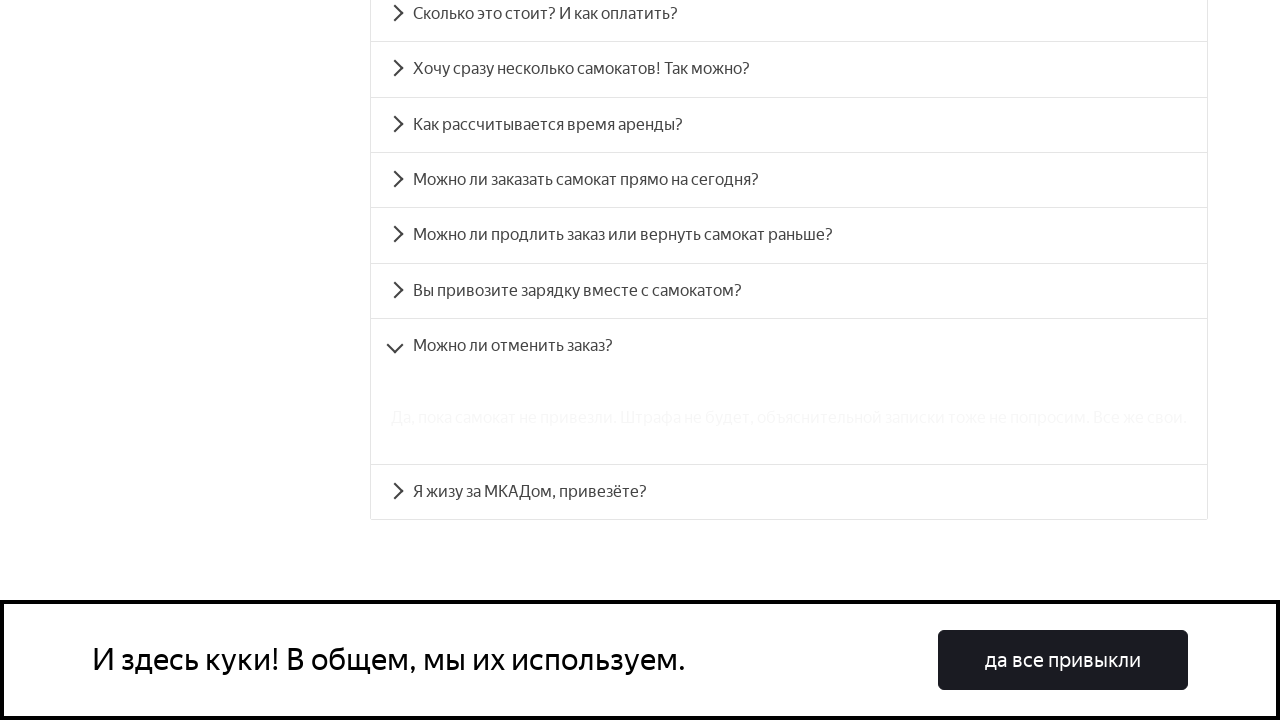

Retrieved aria-controls attribute: accordion__panel-6
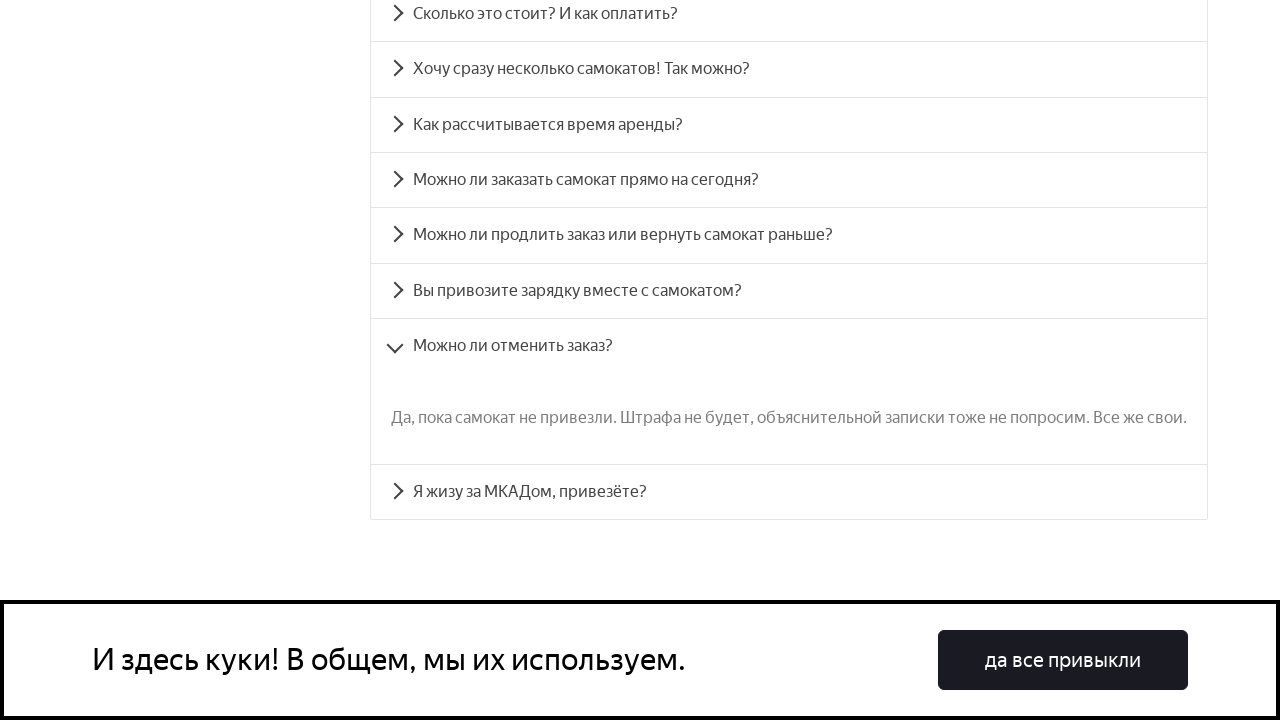

Answer panel 7 is now visible
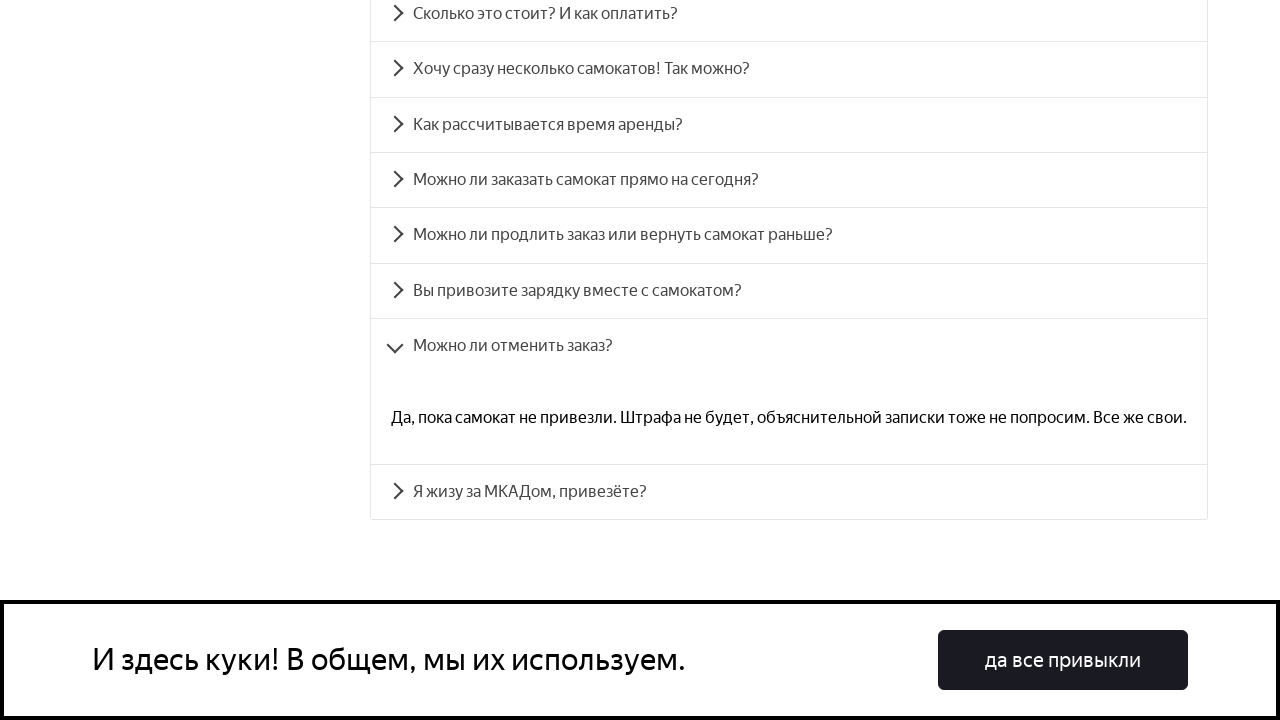

Clicked accordion button 8 at (789, 492) on xpath=//div[contains(@id, 'accordion__heading-')] >> nth=7
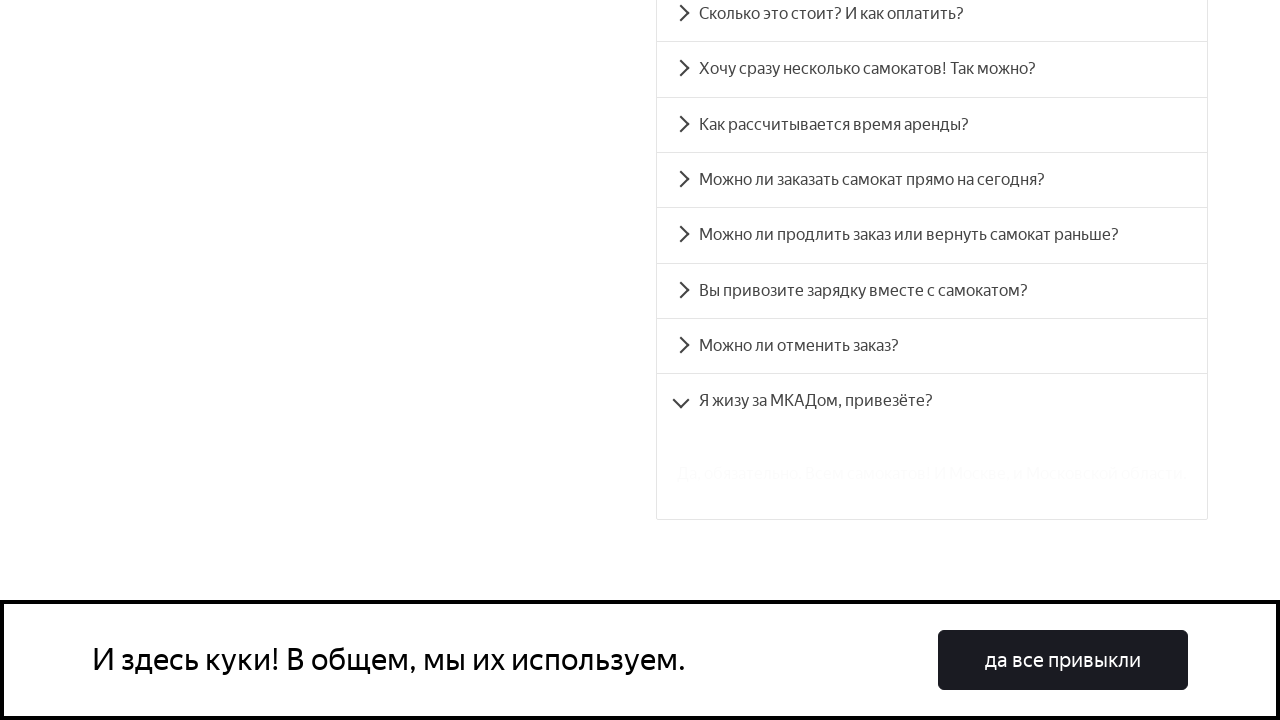

Retrieved aria-controls attribute: accordion__panel-7
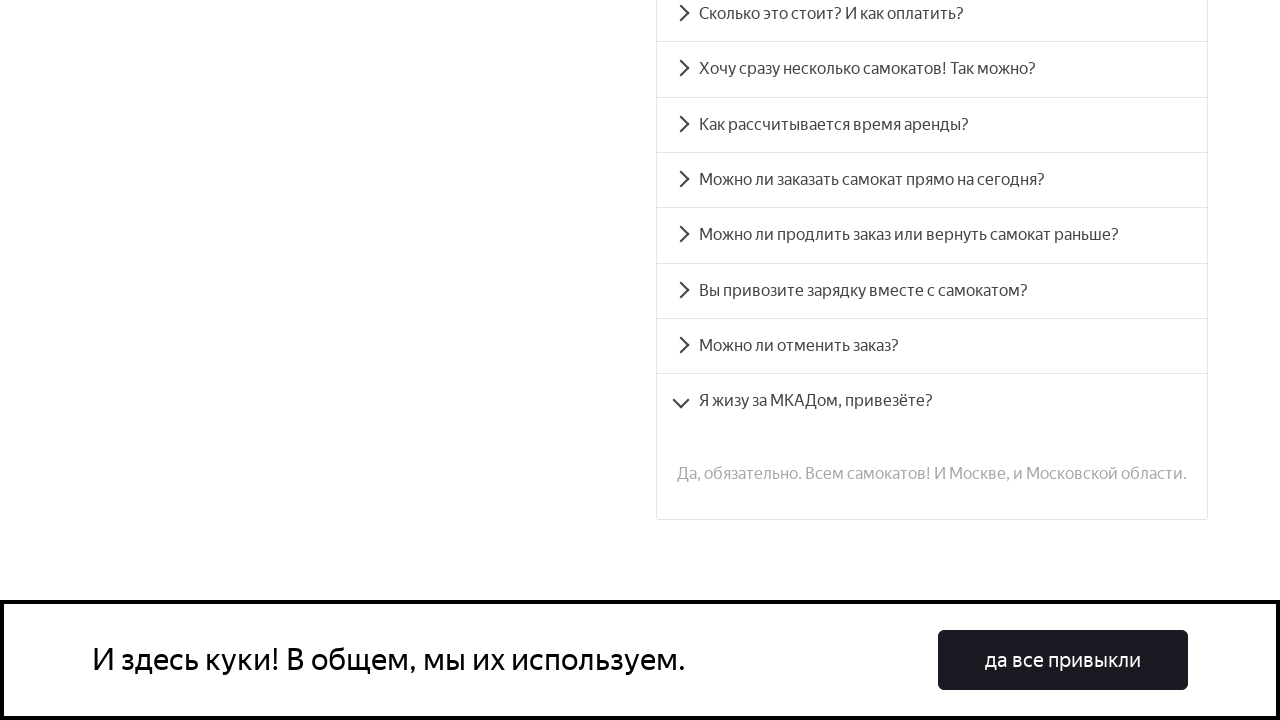

Answer panel 8 is now visible
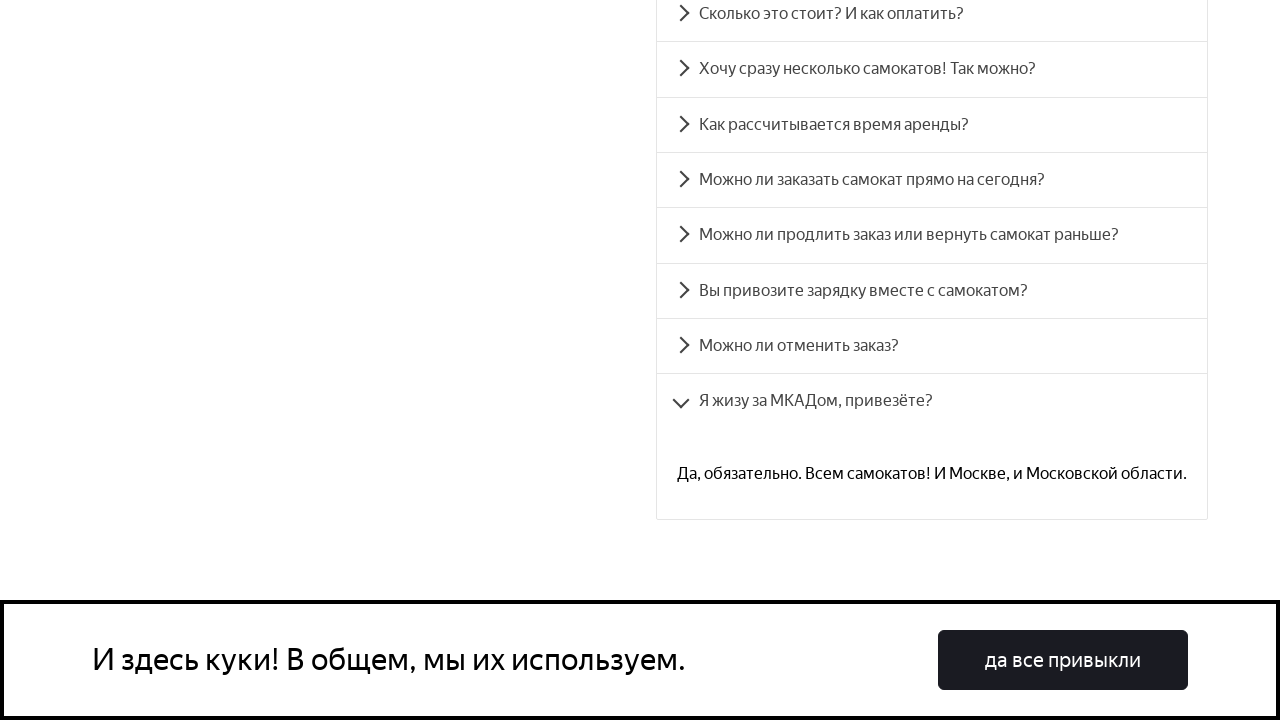

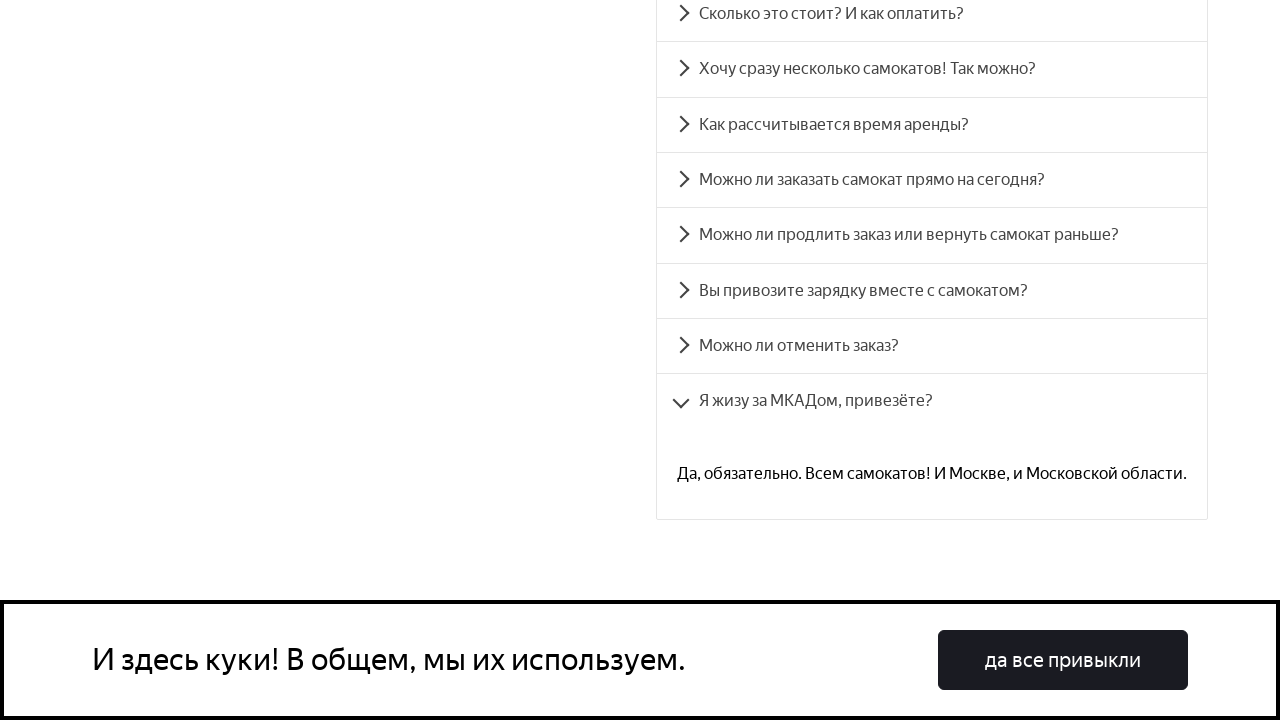